Navigates to the Ajio e-commerce website homepage

Starting URL: https://www.ajio.com/

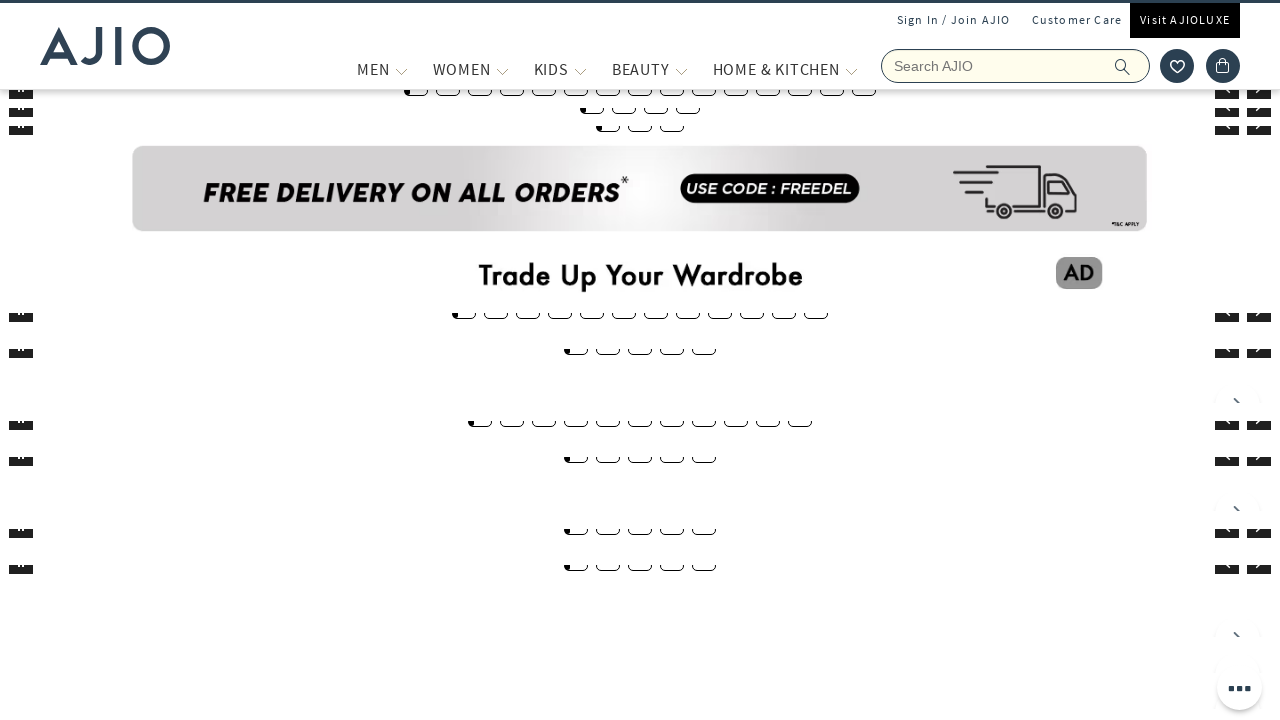

Navigated to Ajio e-commerce website homepage at https://www.ajio.com/
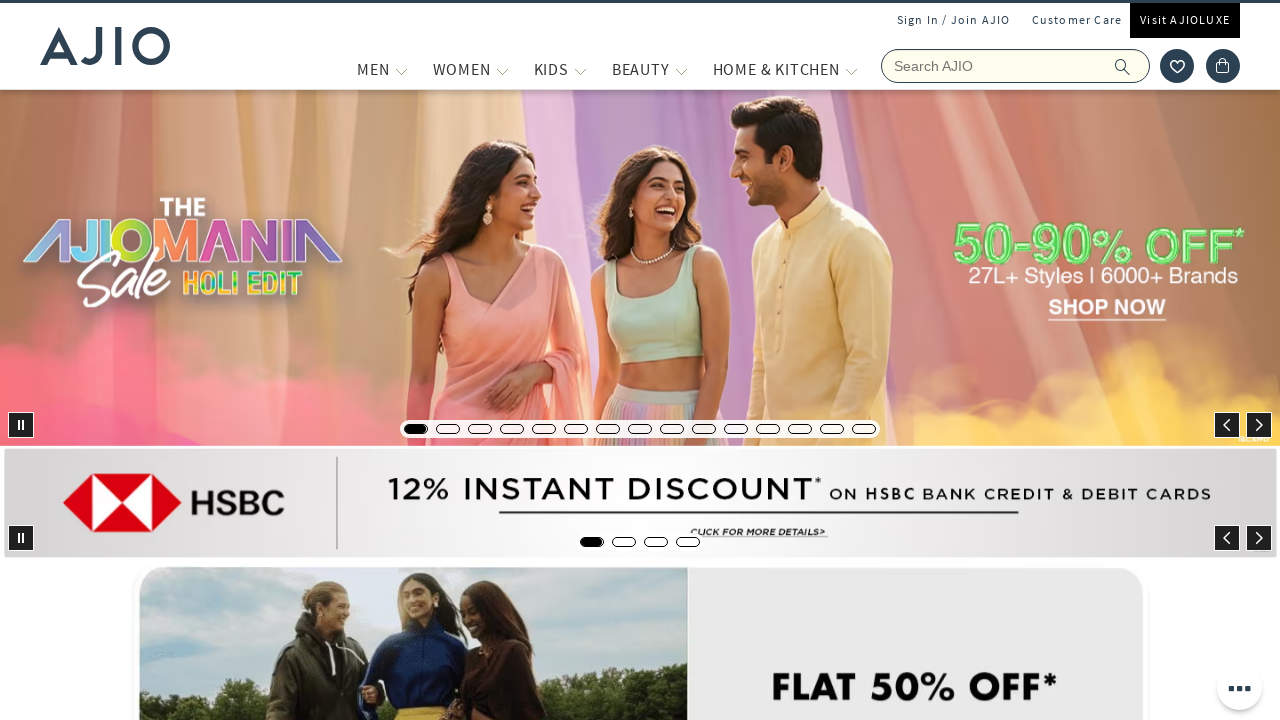

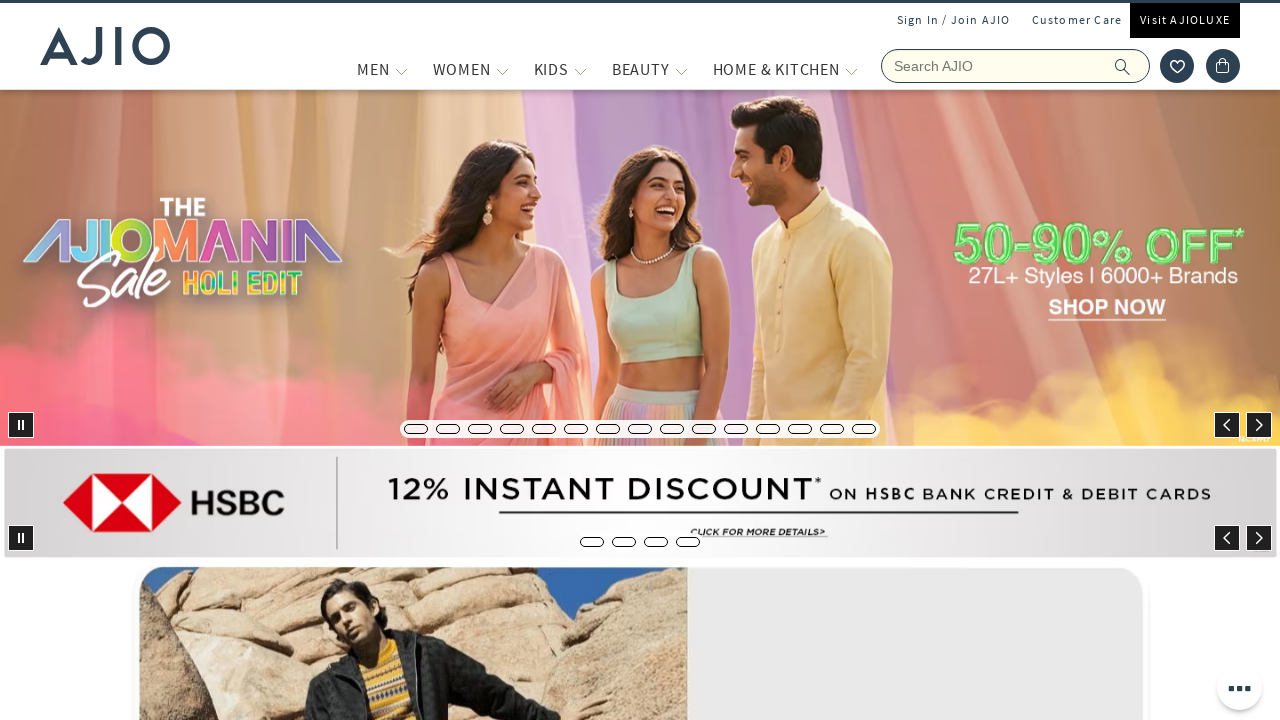